Navigates to a practice automation page, scrolls to a table element, and verifies table structure by checking row and column counts

Starting URL: https://rahulshettyacademy.com/AutomationPractice/

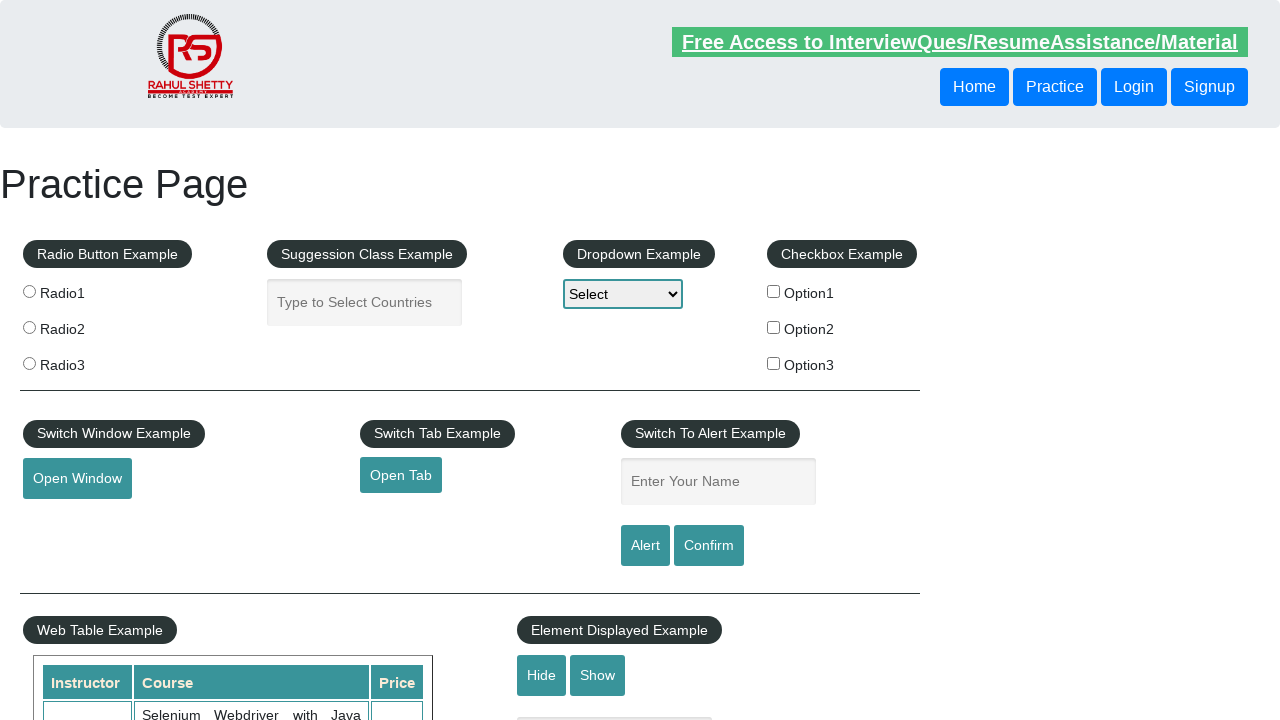

Located the second product table element
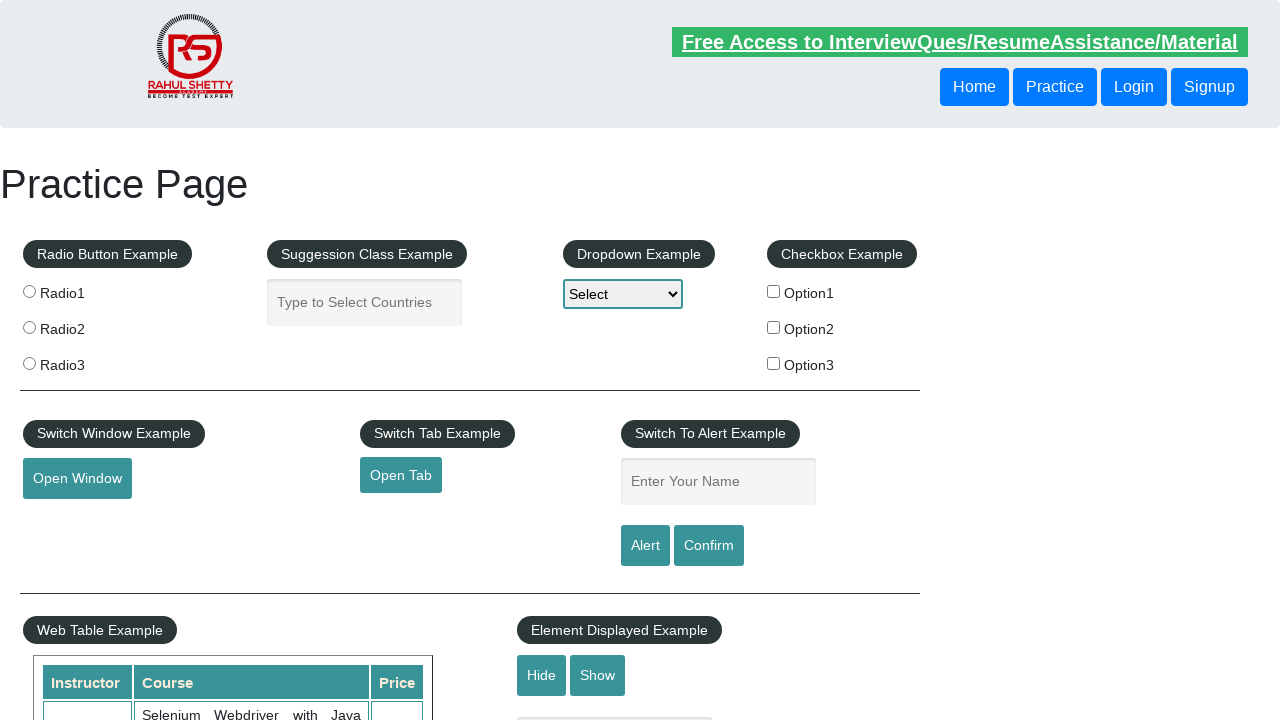

Scrolled table into view
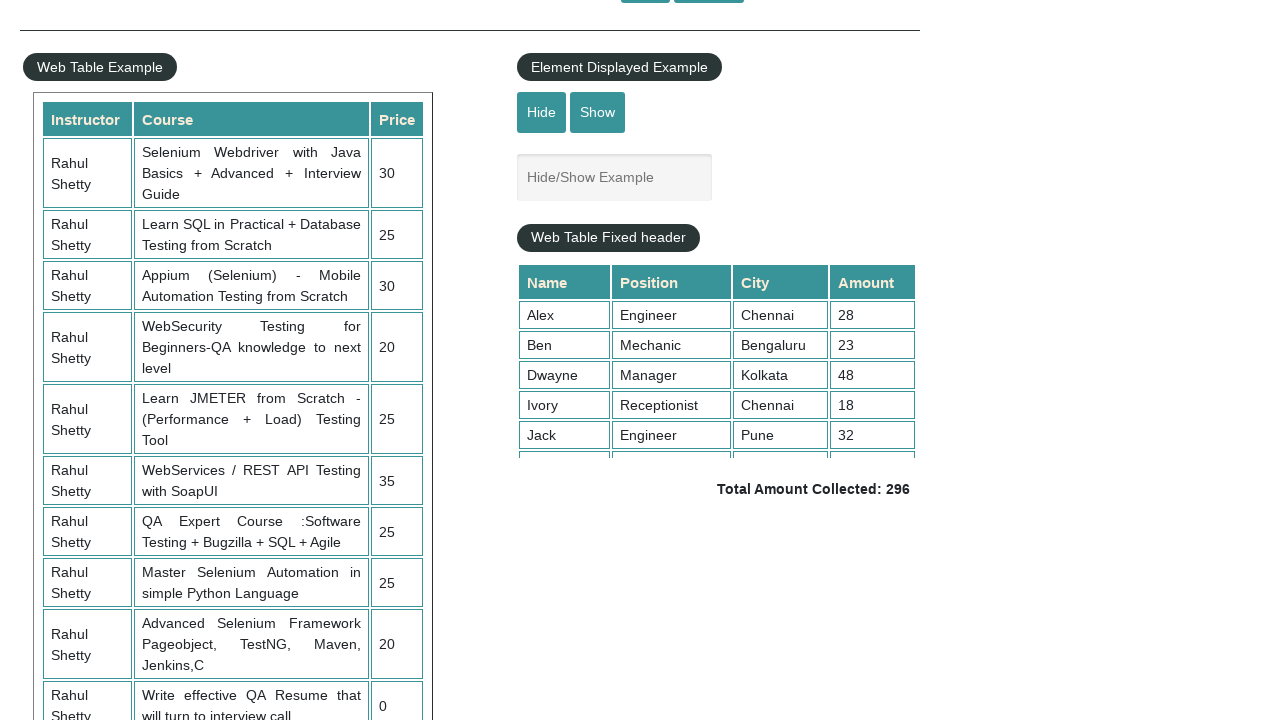

Retrieved row count: 10
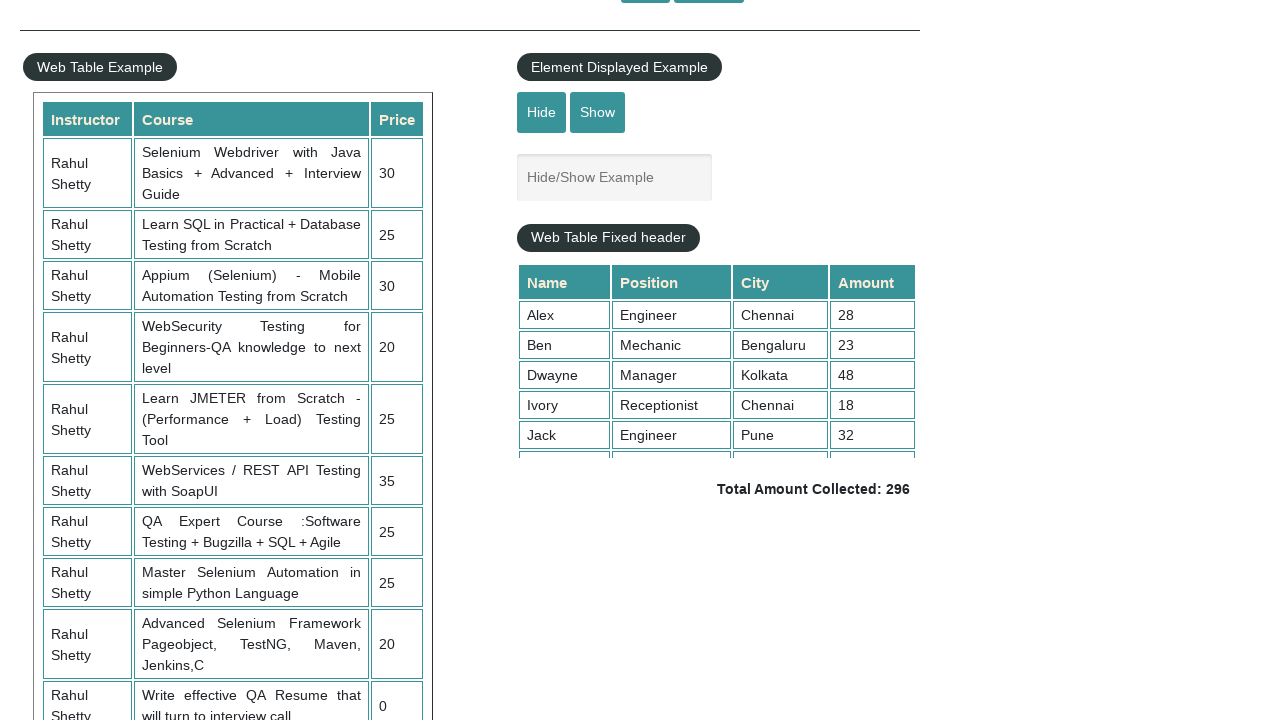

Retrieved cell count: 36
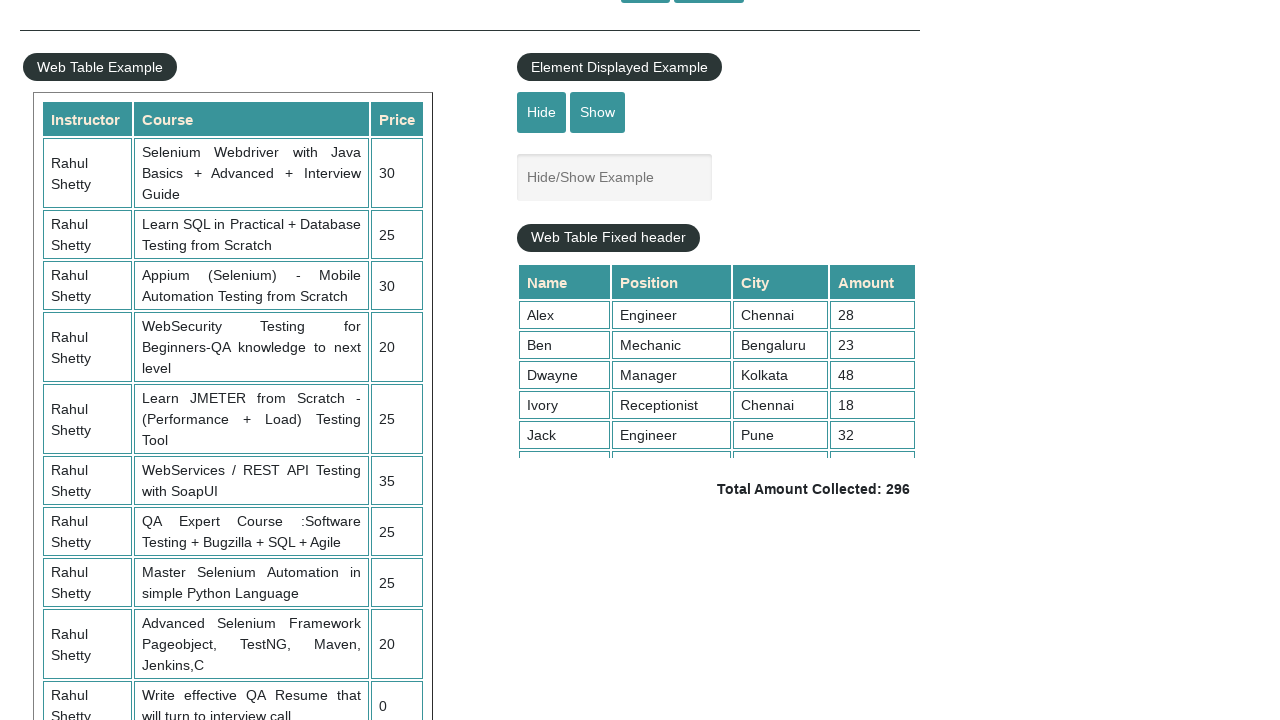

Retrieved text from 19th cell: Pune
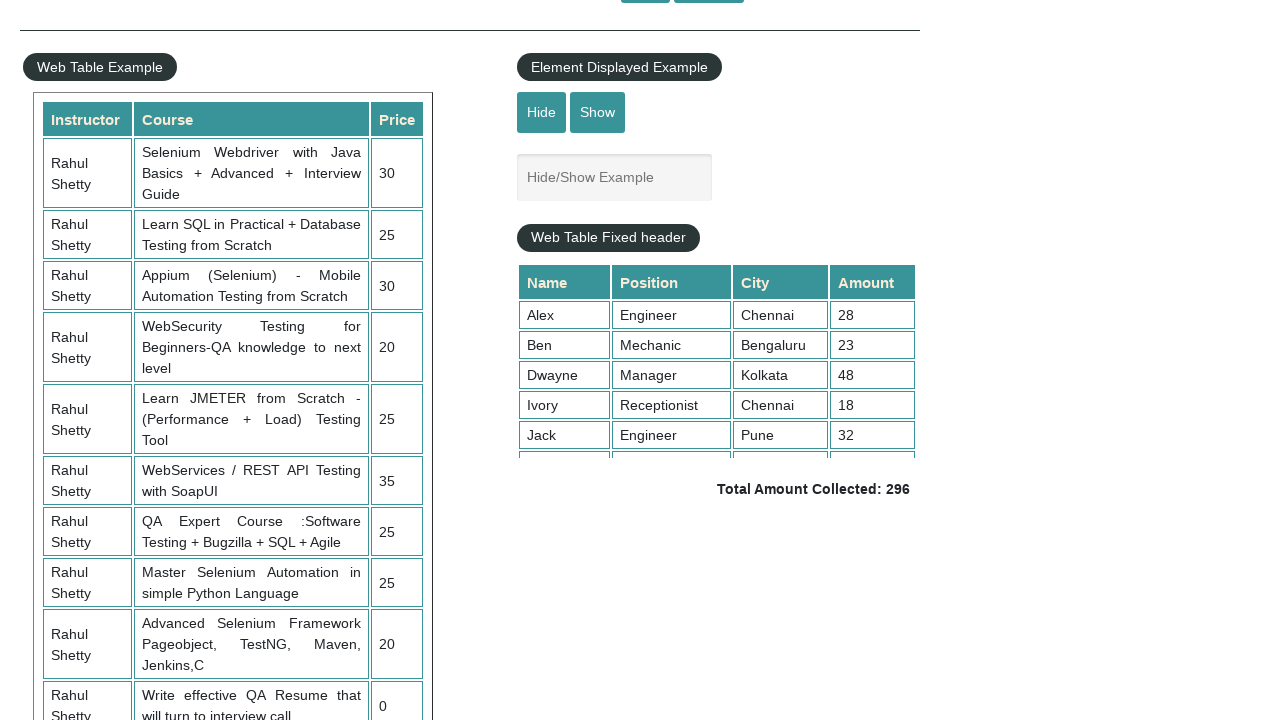

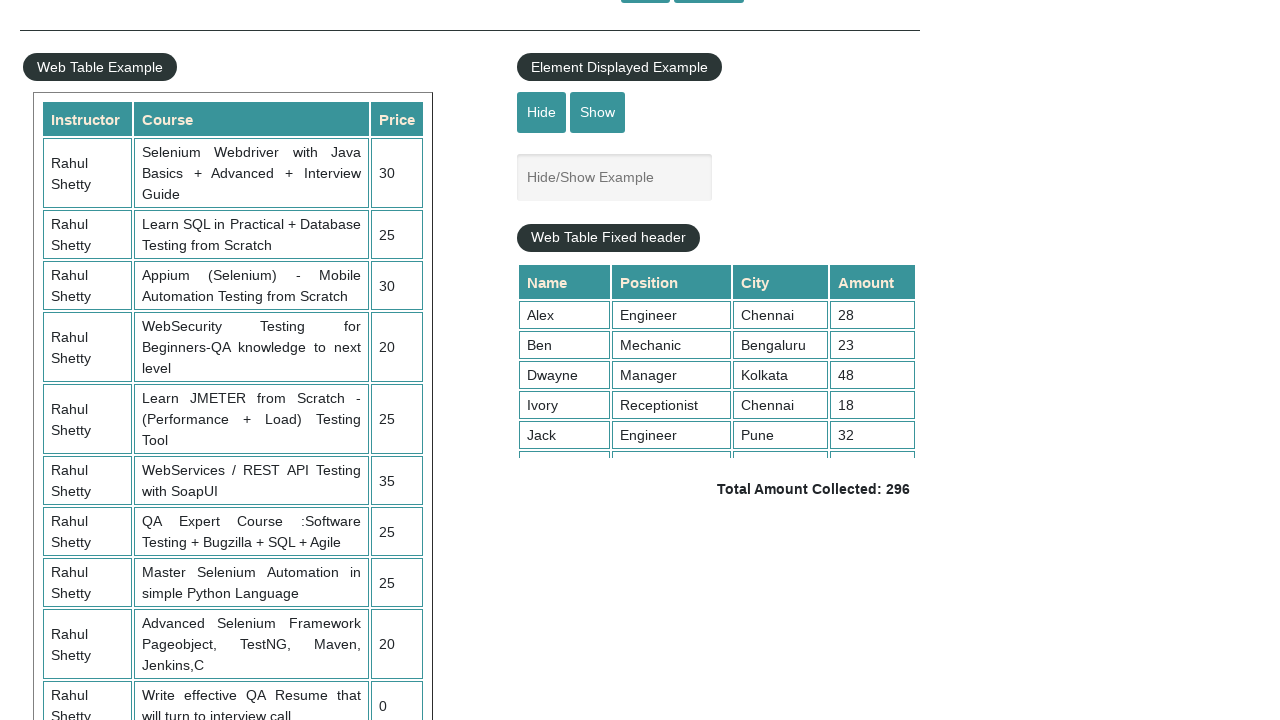